Tests dropdown functionality on OrangeHRM contact sales page by retrieving and verifying dropdown options for country and employee count fields

Starting URL: https://www.orangehrm.com/en/contact-sales/

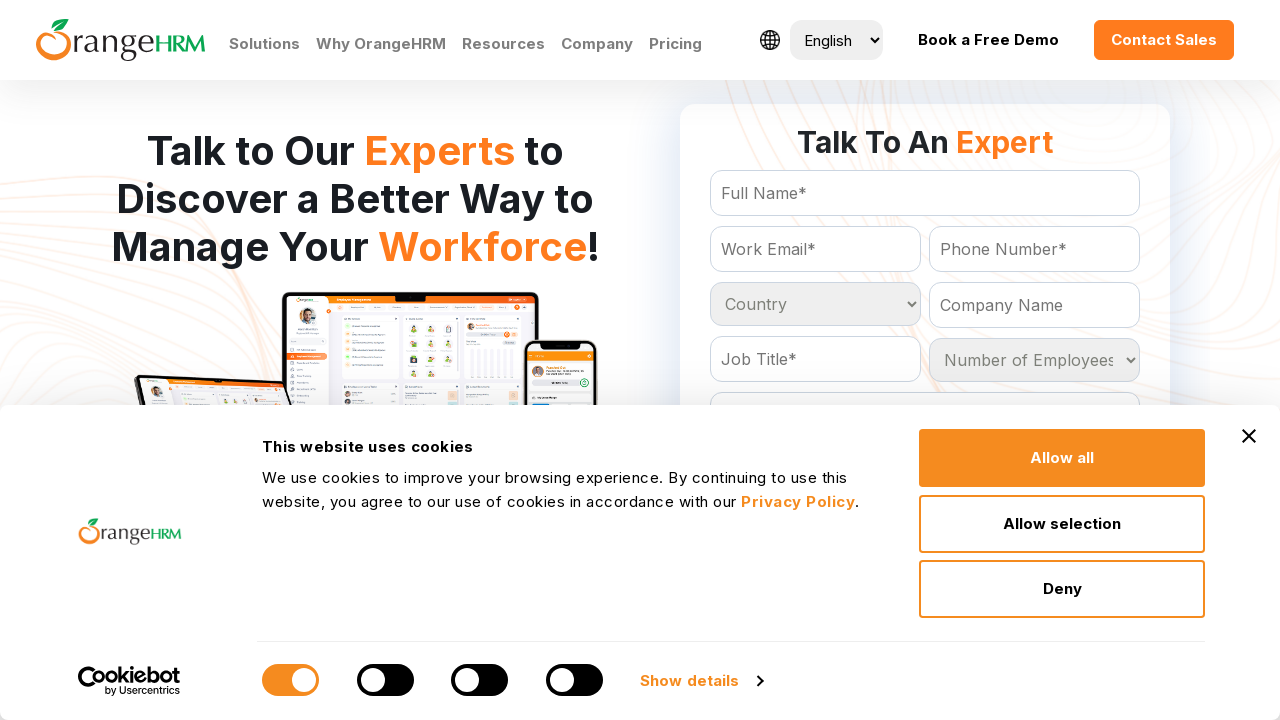

Waited for Country dropdown to be available
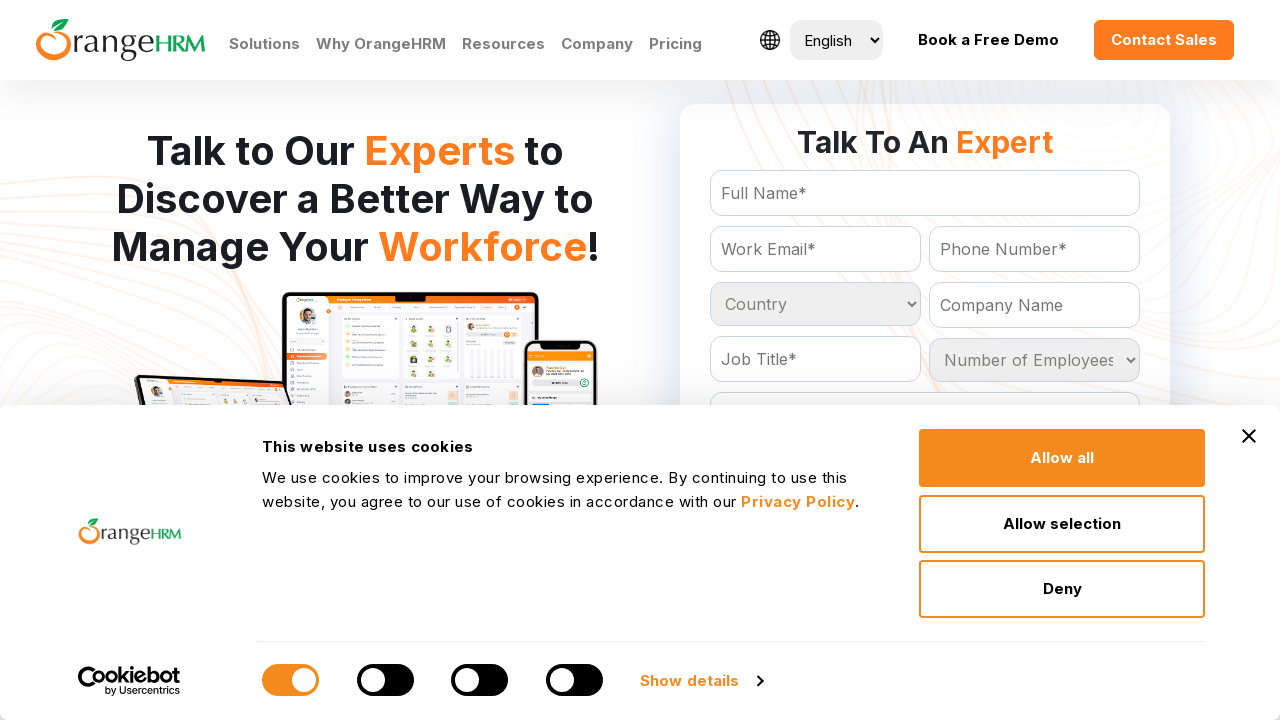

Located Country dropdown element
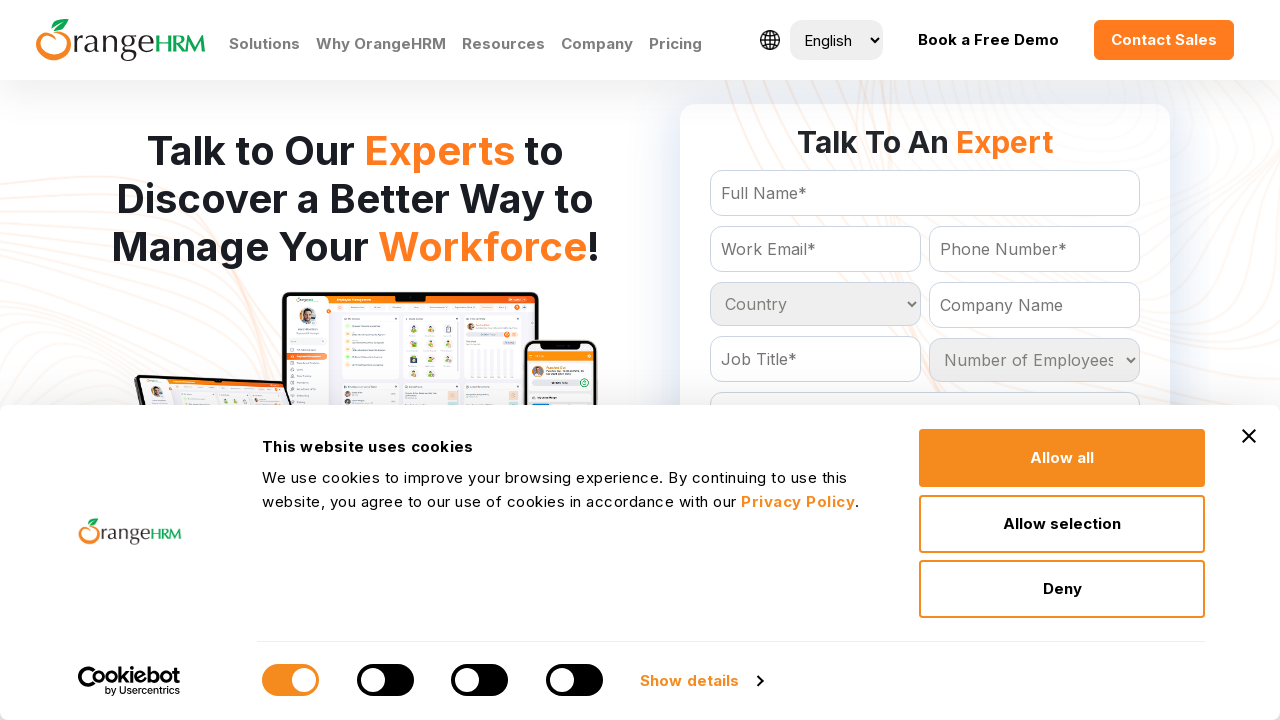

Retrieved all options from Country dropdown
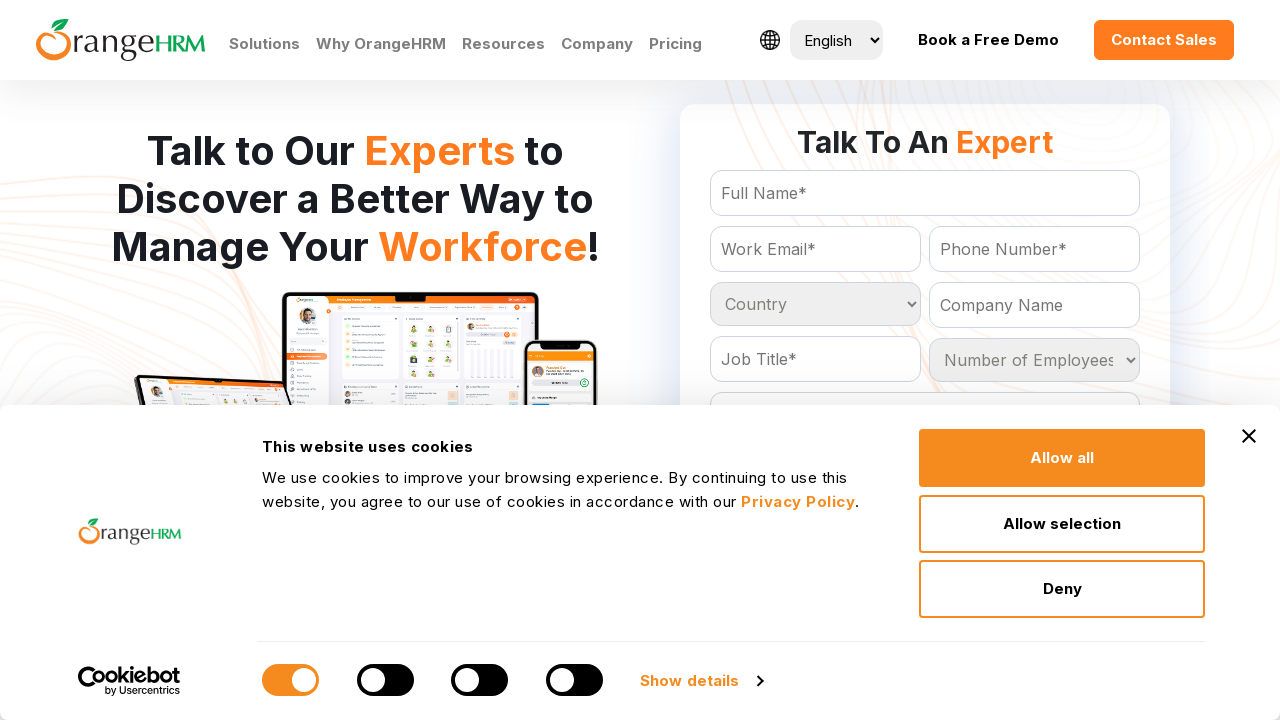

Country dropdown contains 233 options
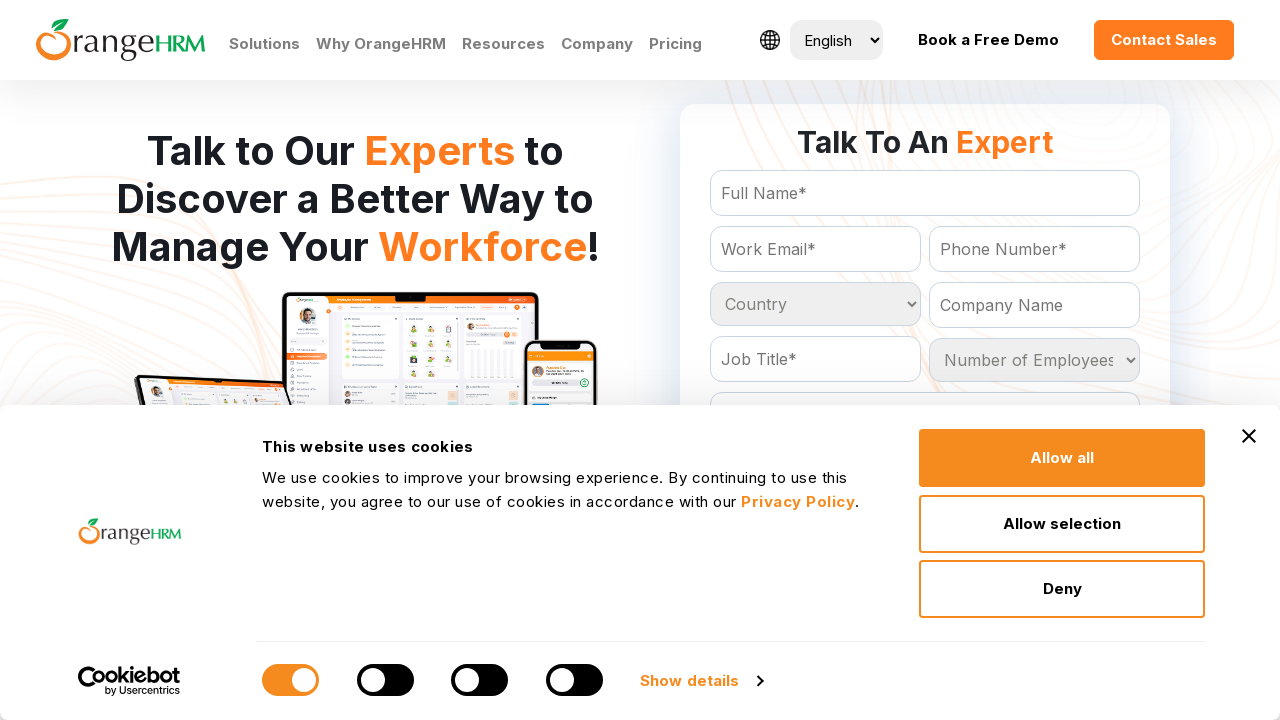

Printed all Country dropdown option values
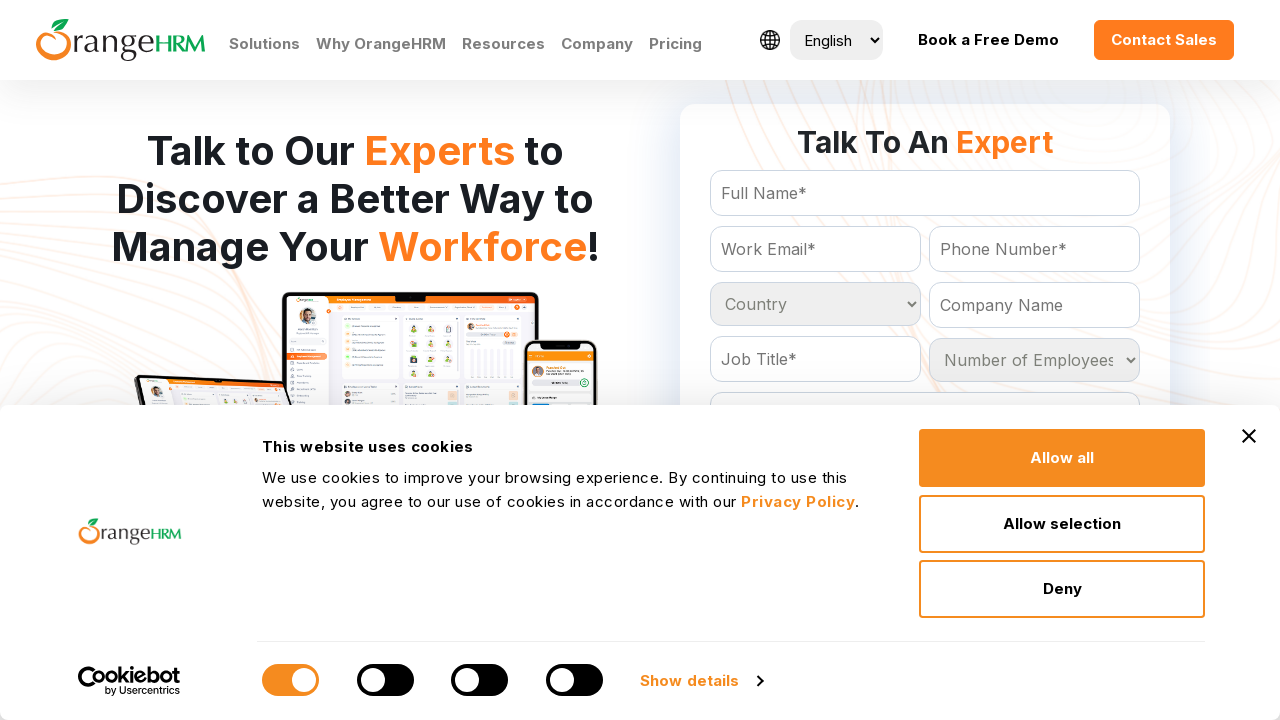

Located Number of Employees dropdown element
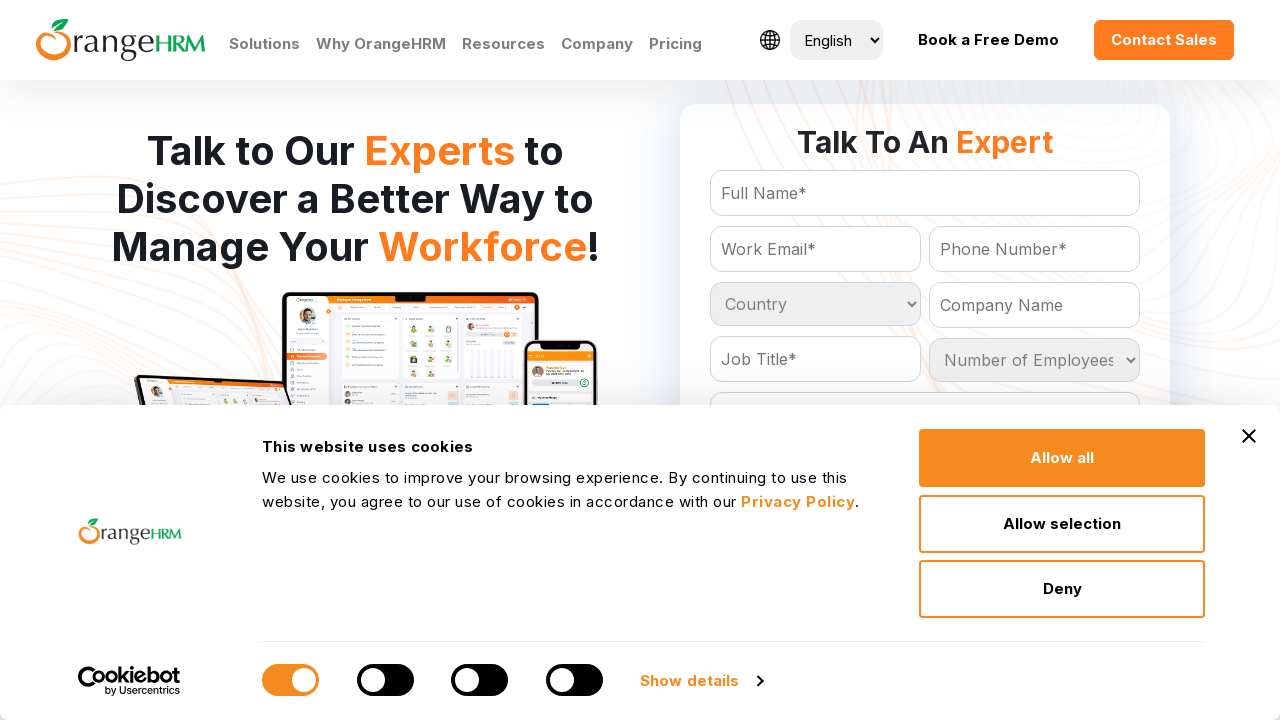

Retrieved all options from Number of Employees dropdown
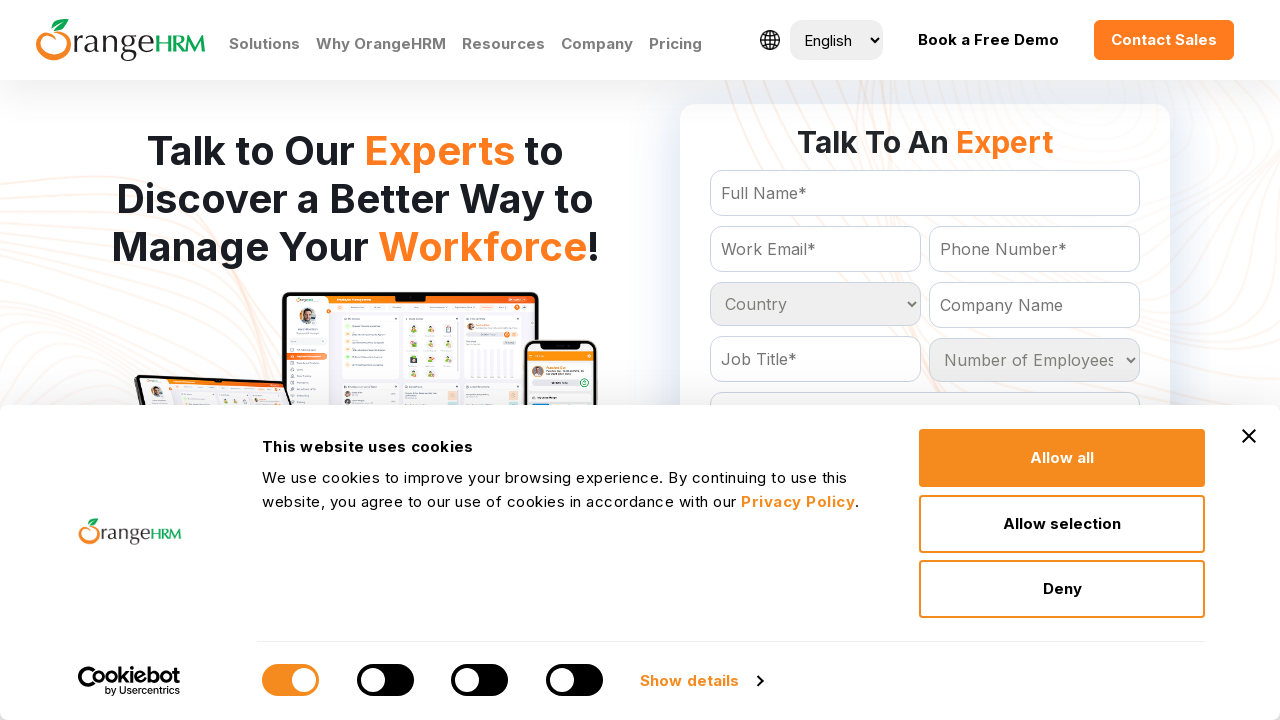

Number of Employees dropdown contains 6 options
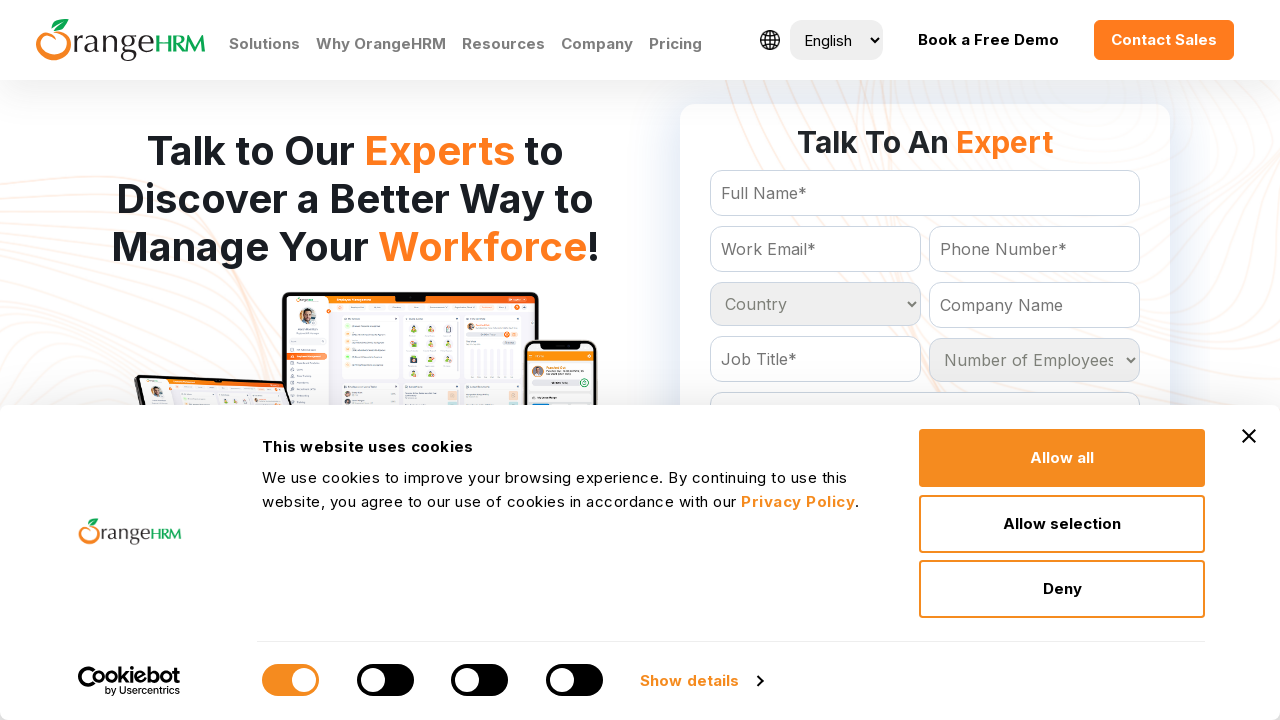

Printed all Number of Employees dropdown option values
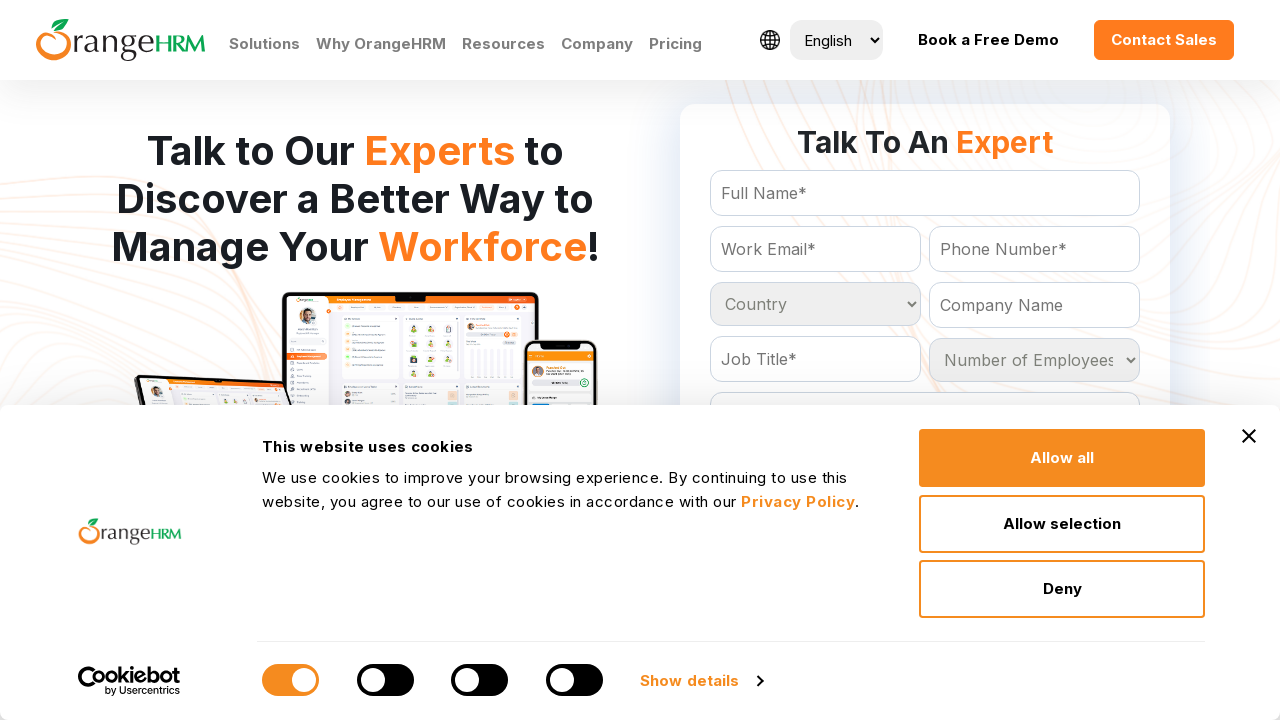

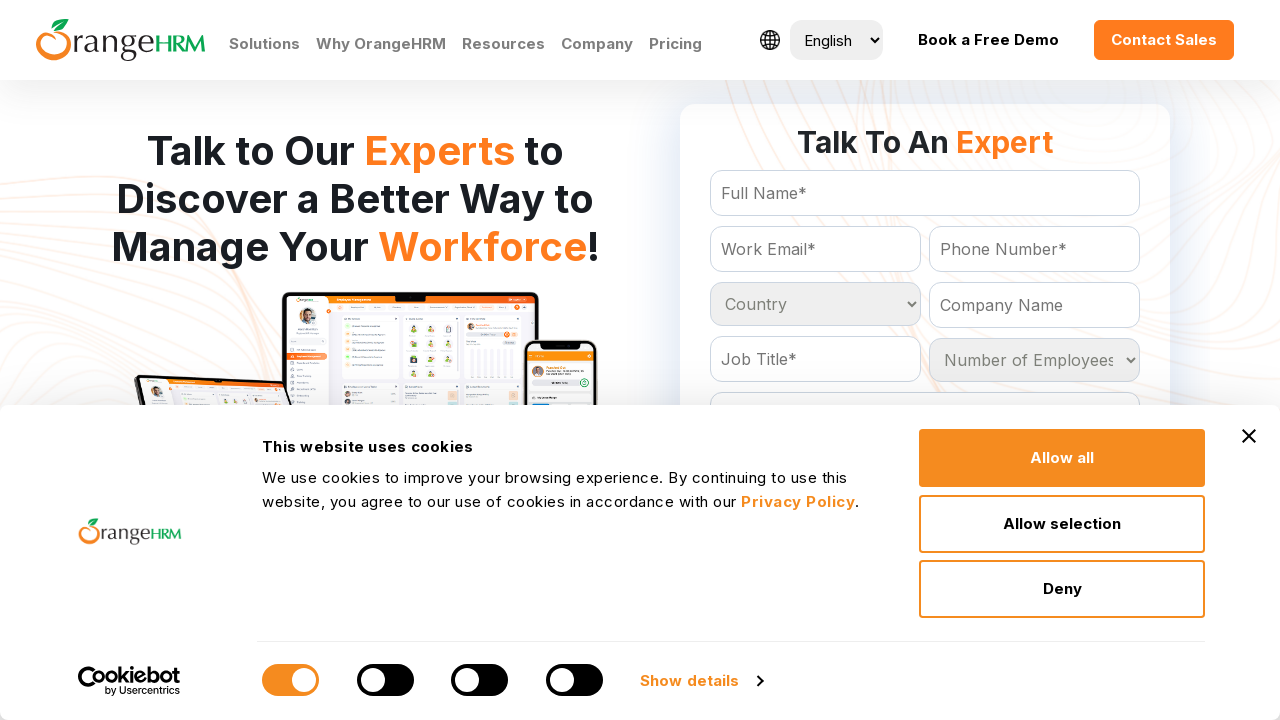